Opens the Walla news website homepage

Starting URL: https://www.walla.co.il/

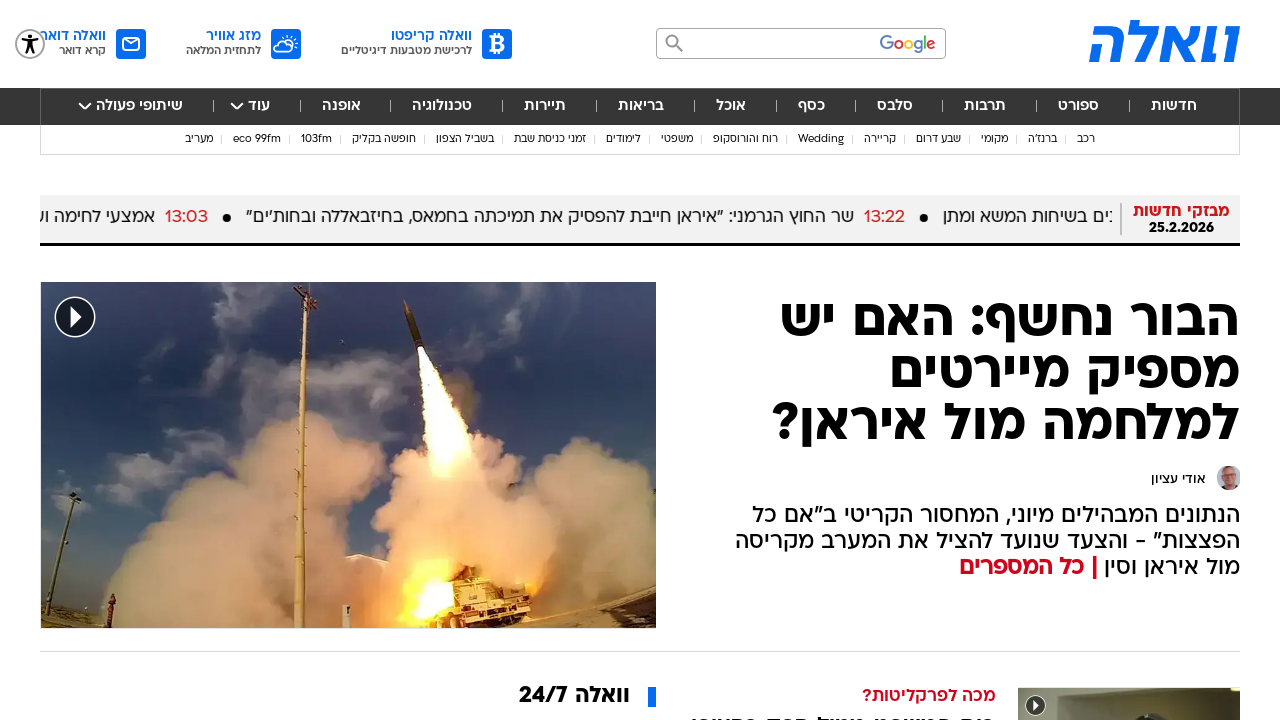

Navigated to Walla news website homepage
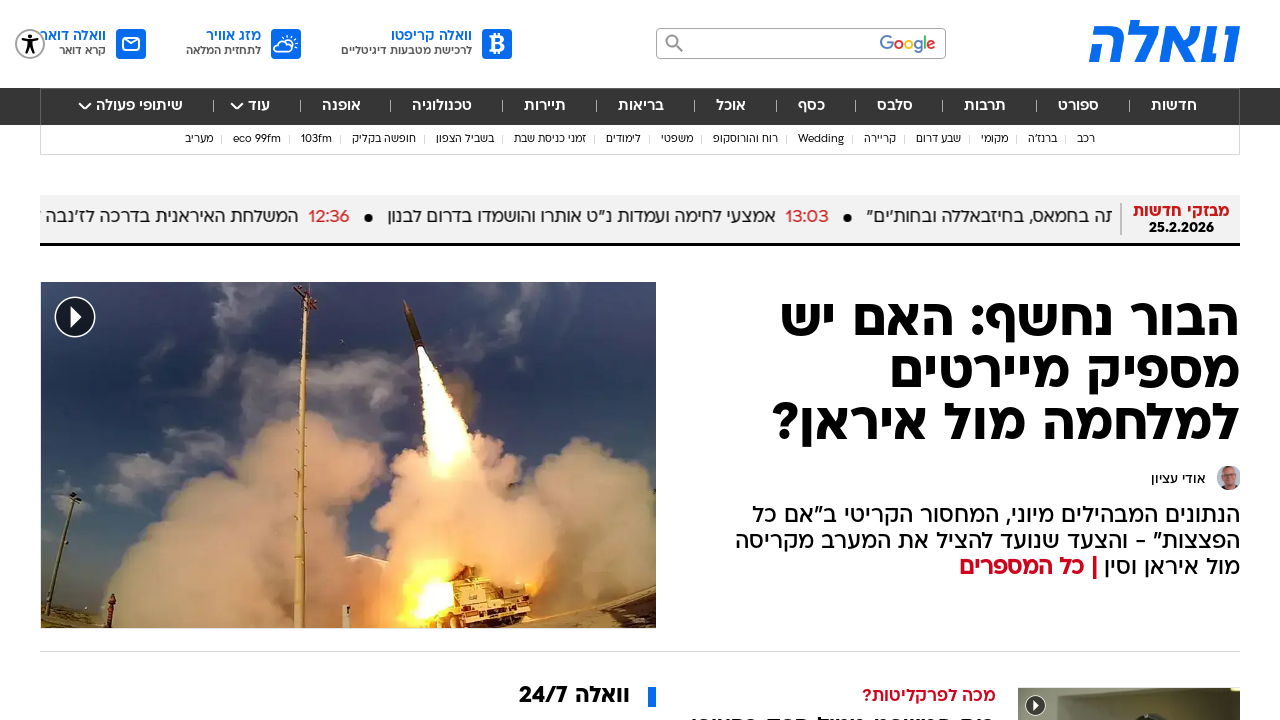

Walla homepage loaded successfully
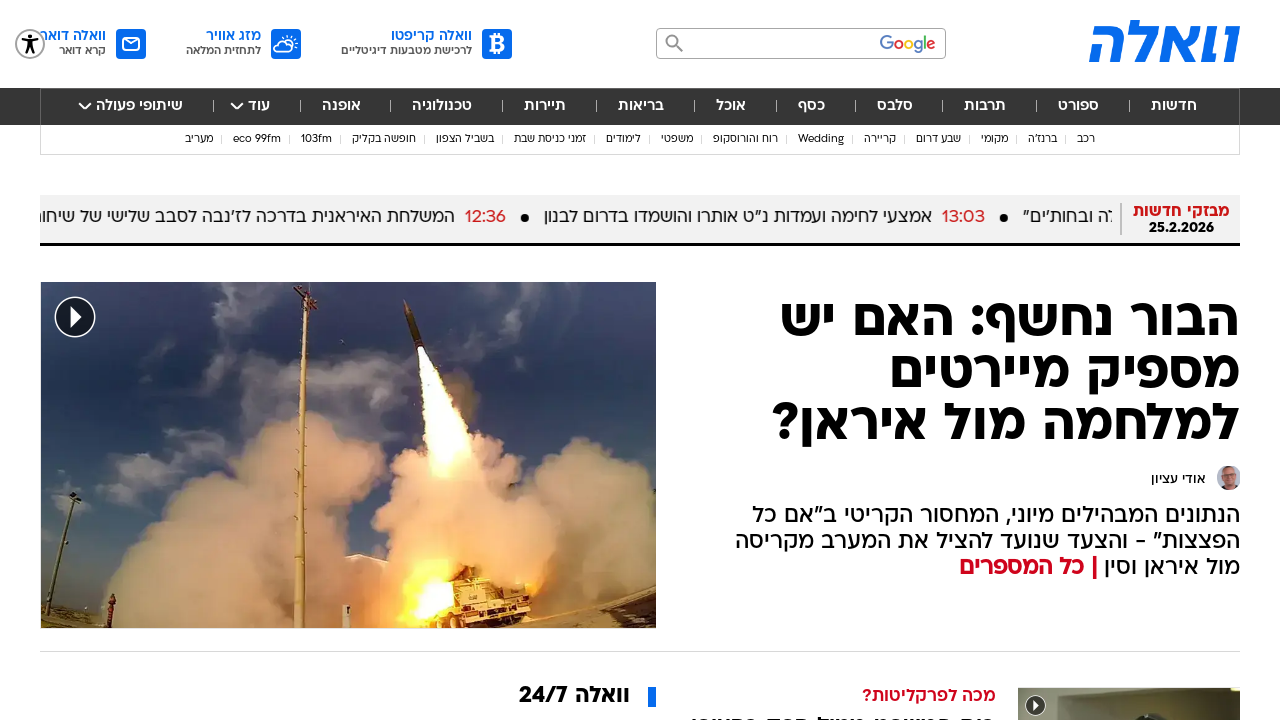

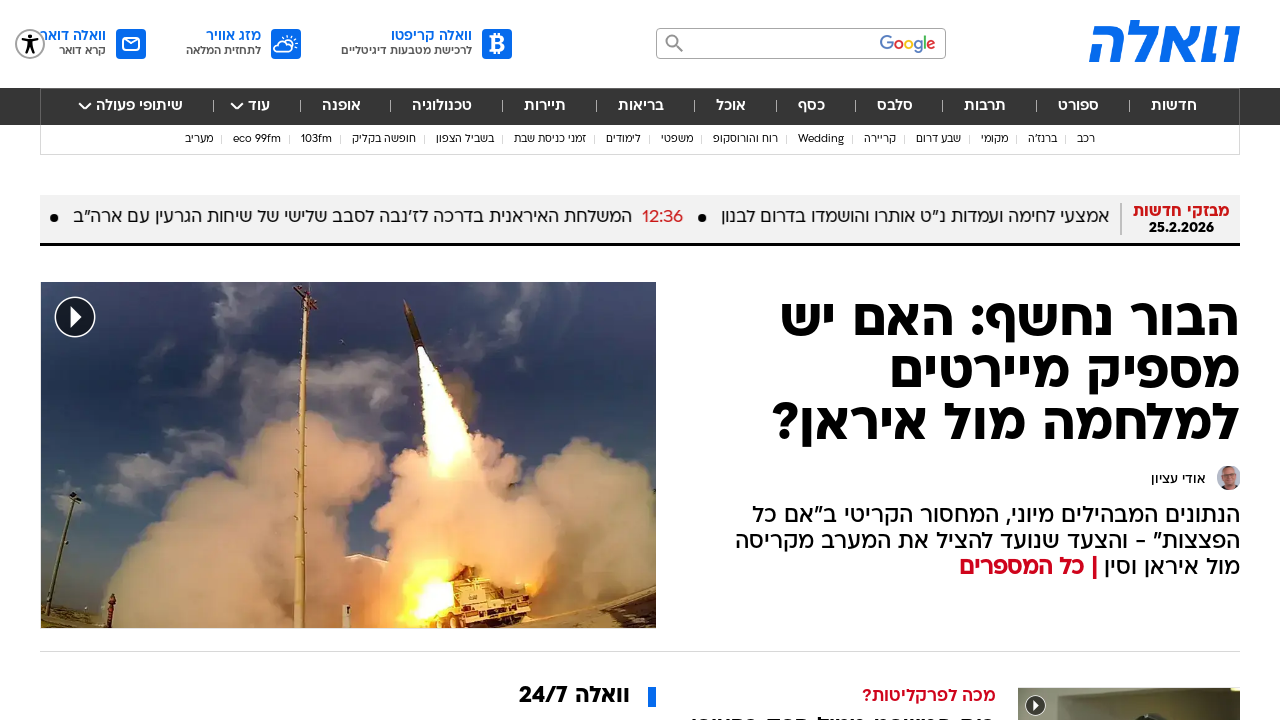